Opens the Selenide website and scrolls to the testimonials section to verify it exists.

Starting URL: https://selenide.org

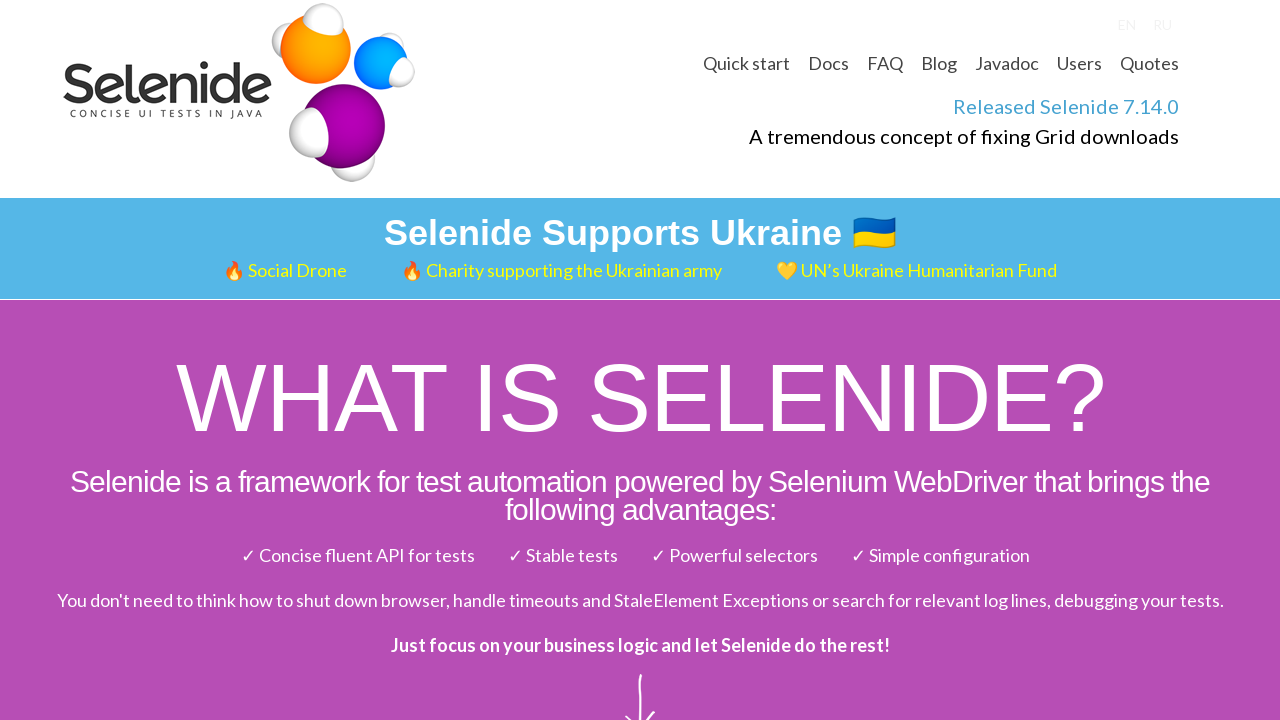

Navigated to Selenide website at https://selenide.org
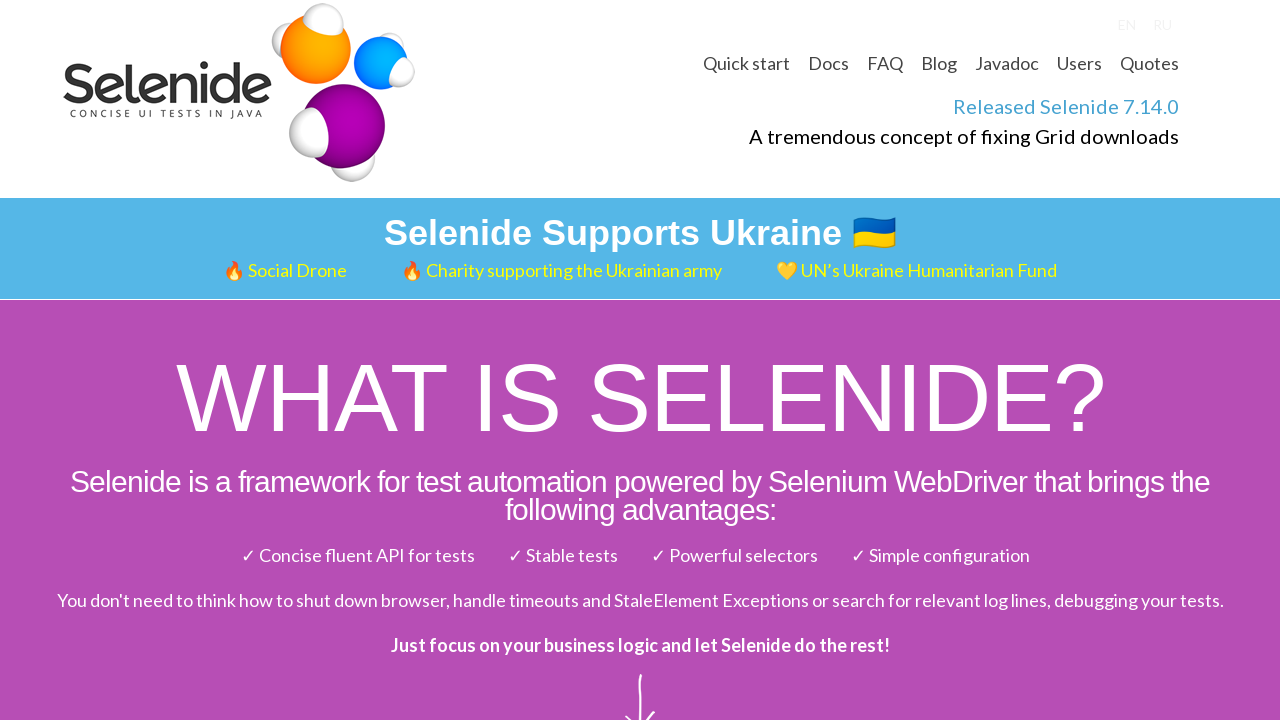

Testimonials section loaded and is present in the DOM
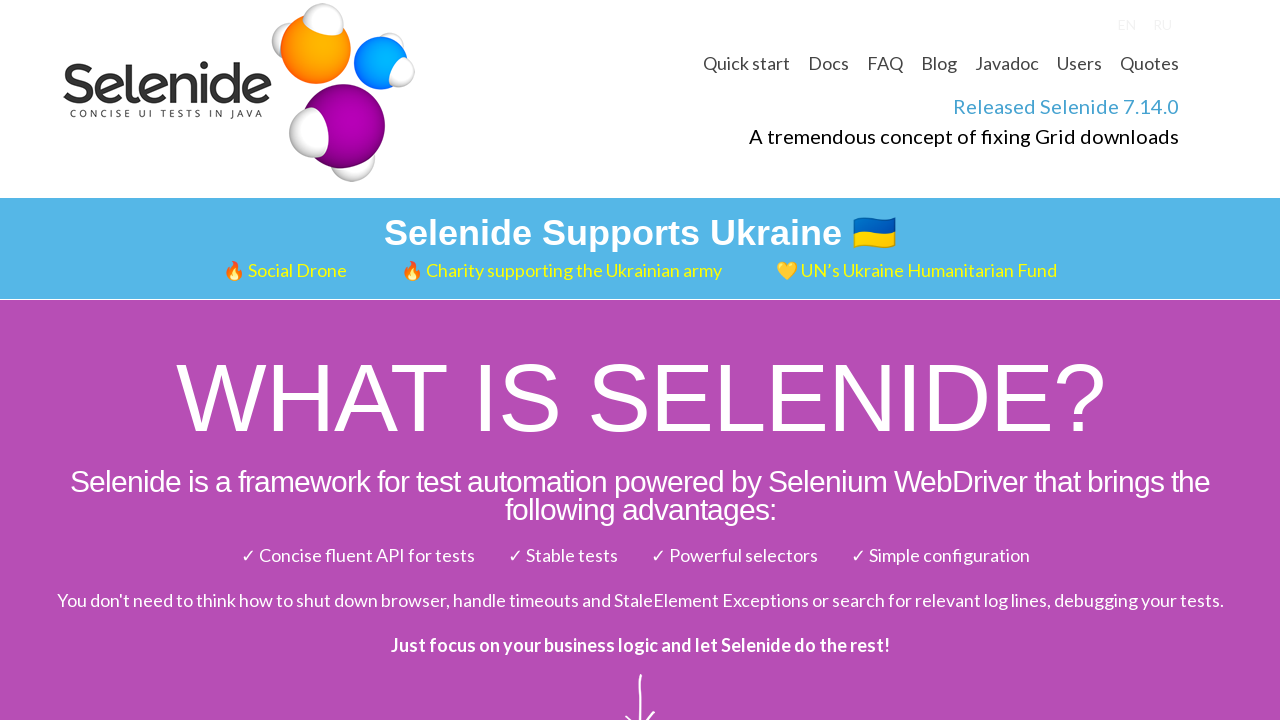

Scrolled to testimonials section
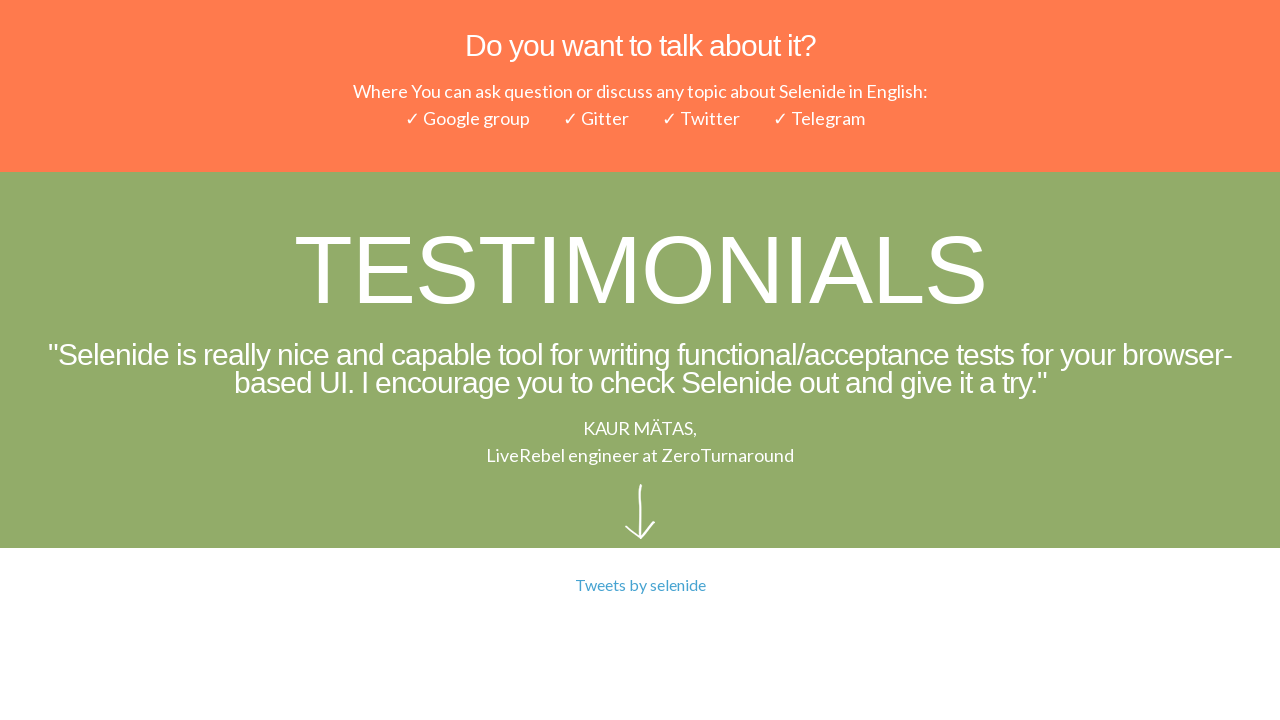

Language selector link found in service links
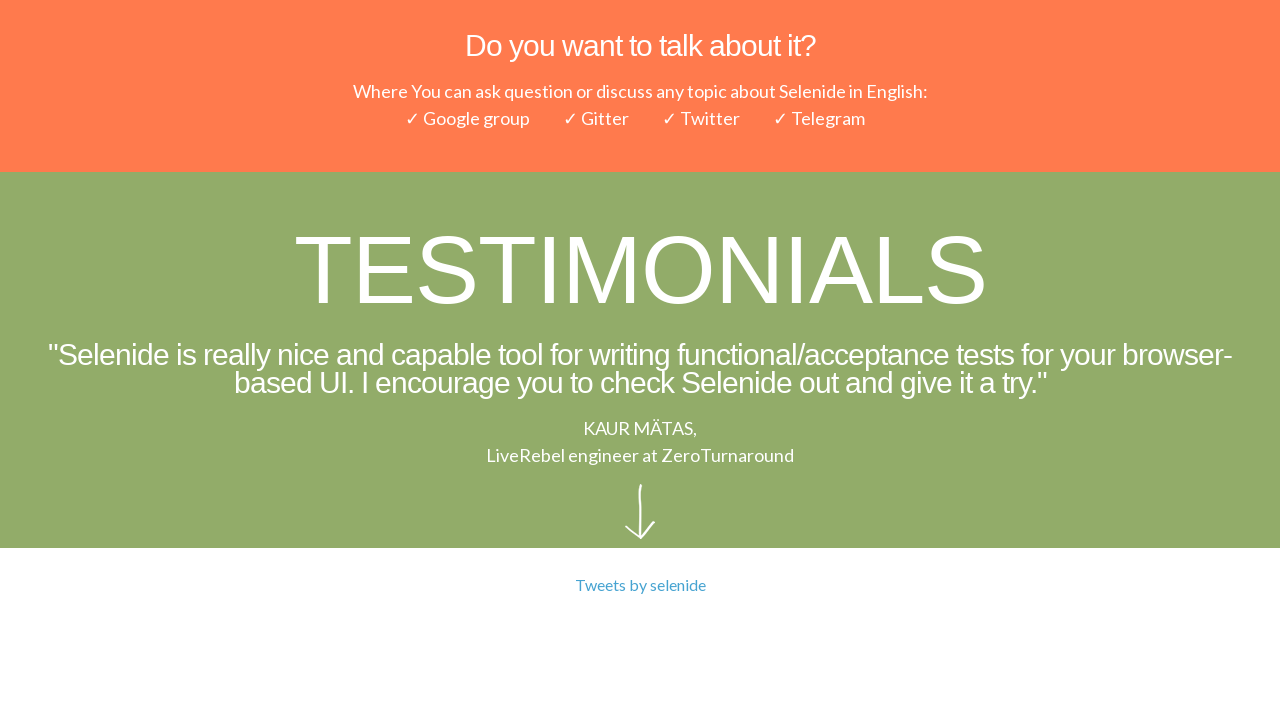

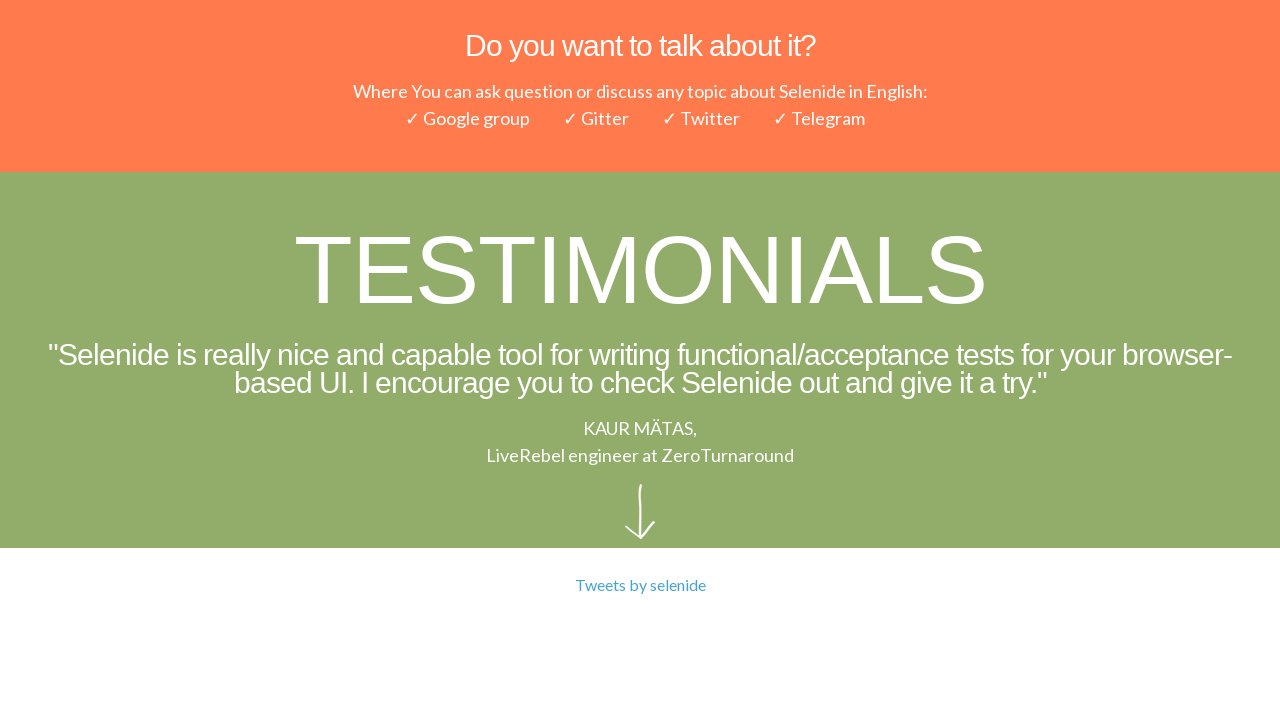